Tests adding a new employee record by clicking the "Add Employee" button, filling out the registration form with name, CPF, RG, birth date, position, gender, and EPI settings, then submitting the form.

Starting URL: http://analista-teste.seatecnologia.com.br/

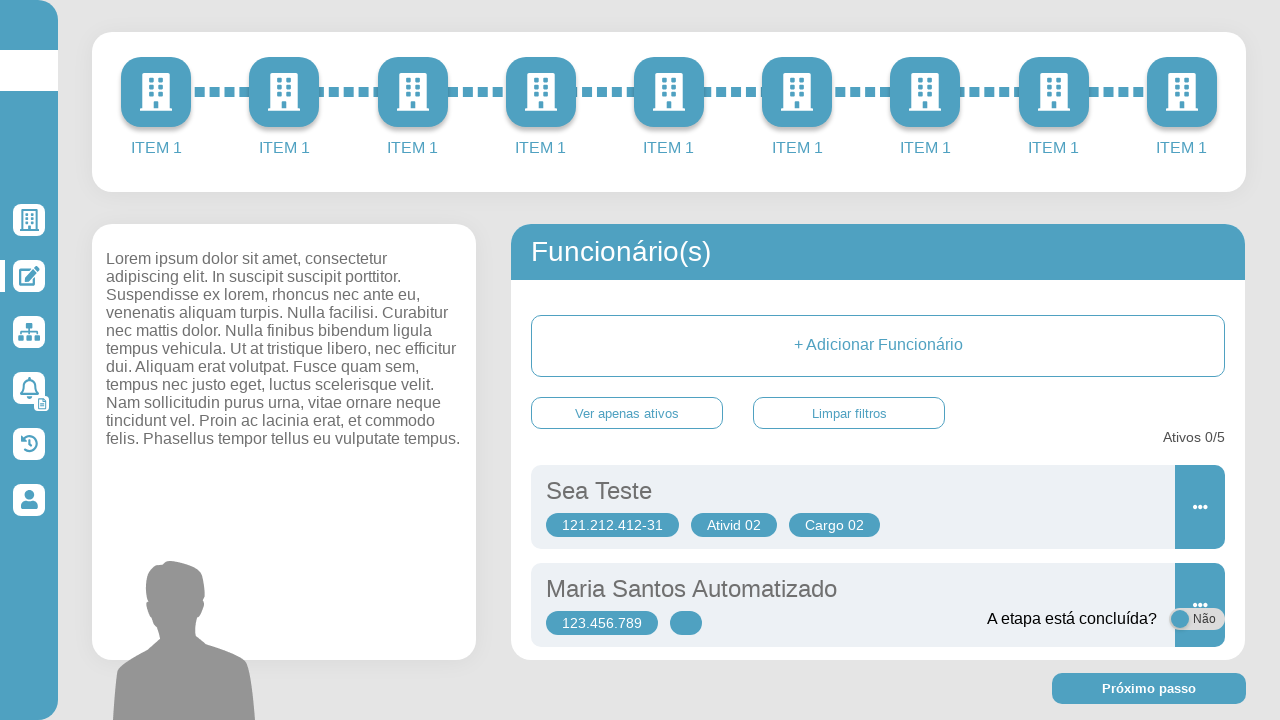

Page loaded with networkidle state
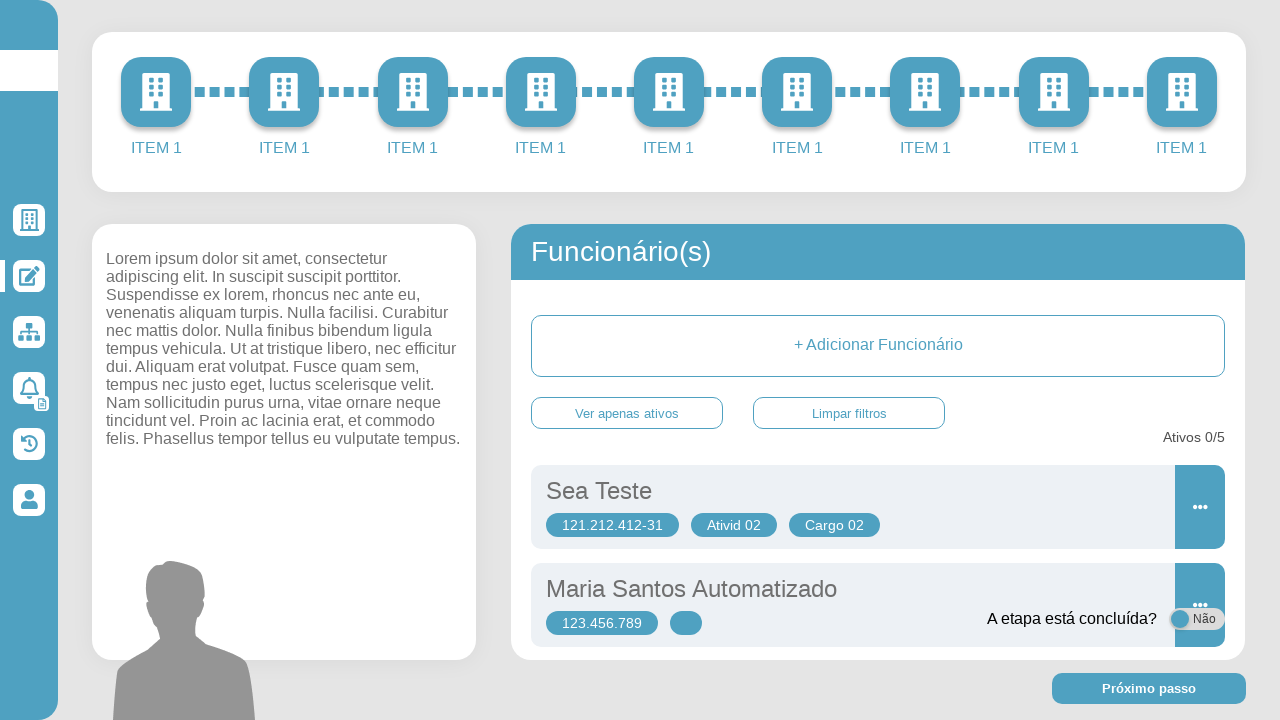

Add Employee button became visible
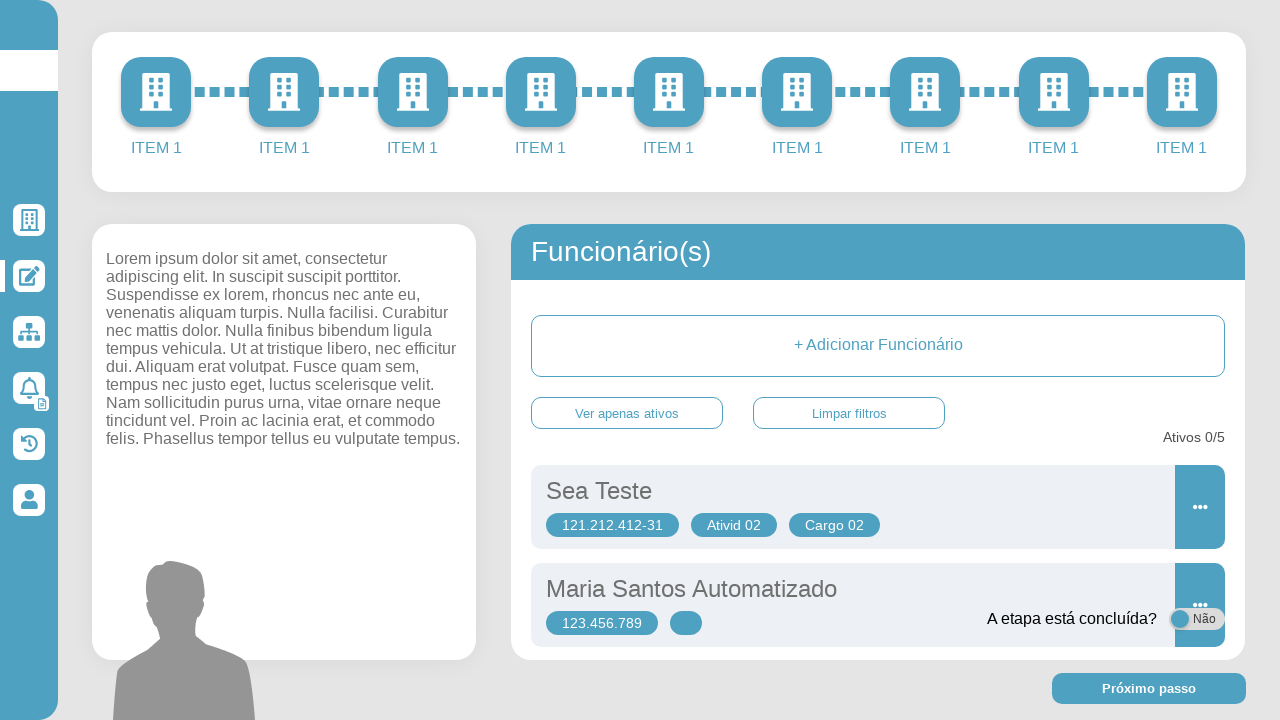

Clicked the Add Employee button at (878, 346) on button:has-text("+ Adicionar Funcionário")
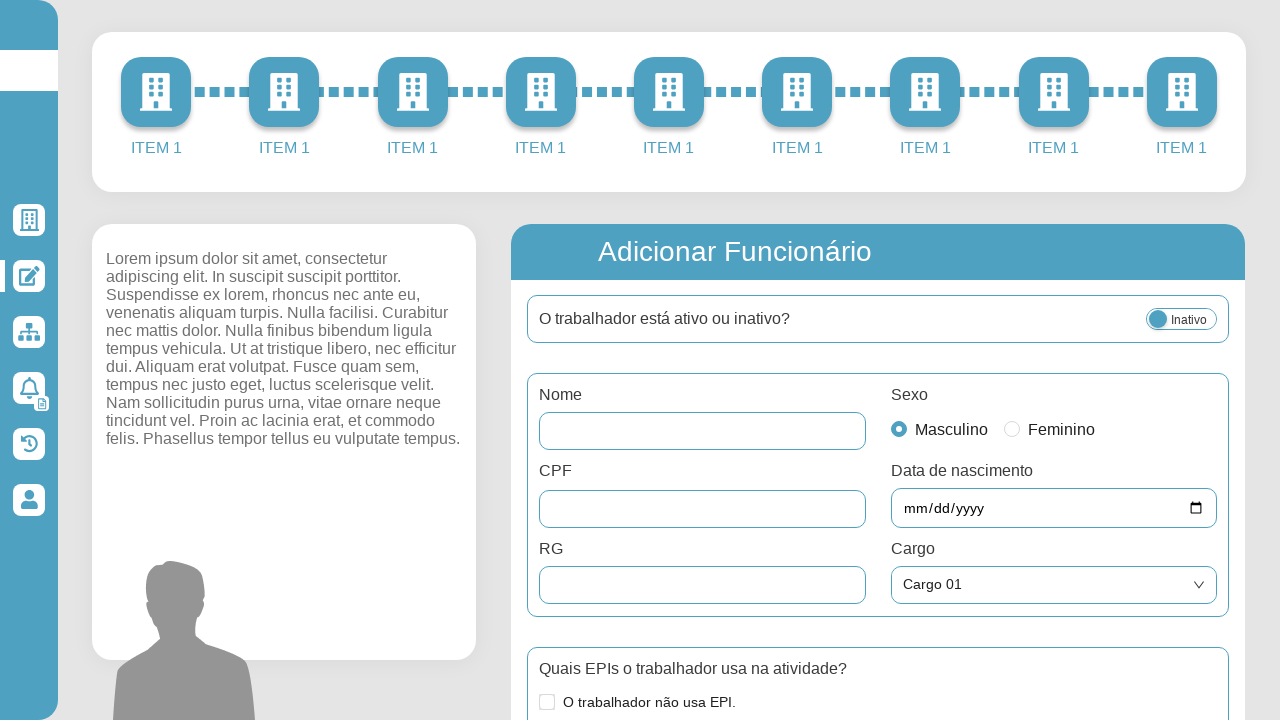

Employee registration form appeared
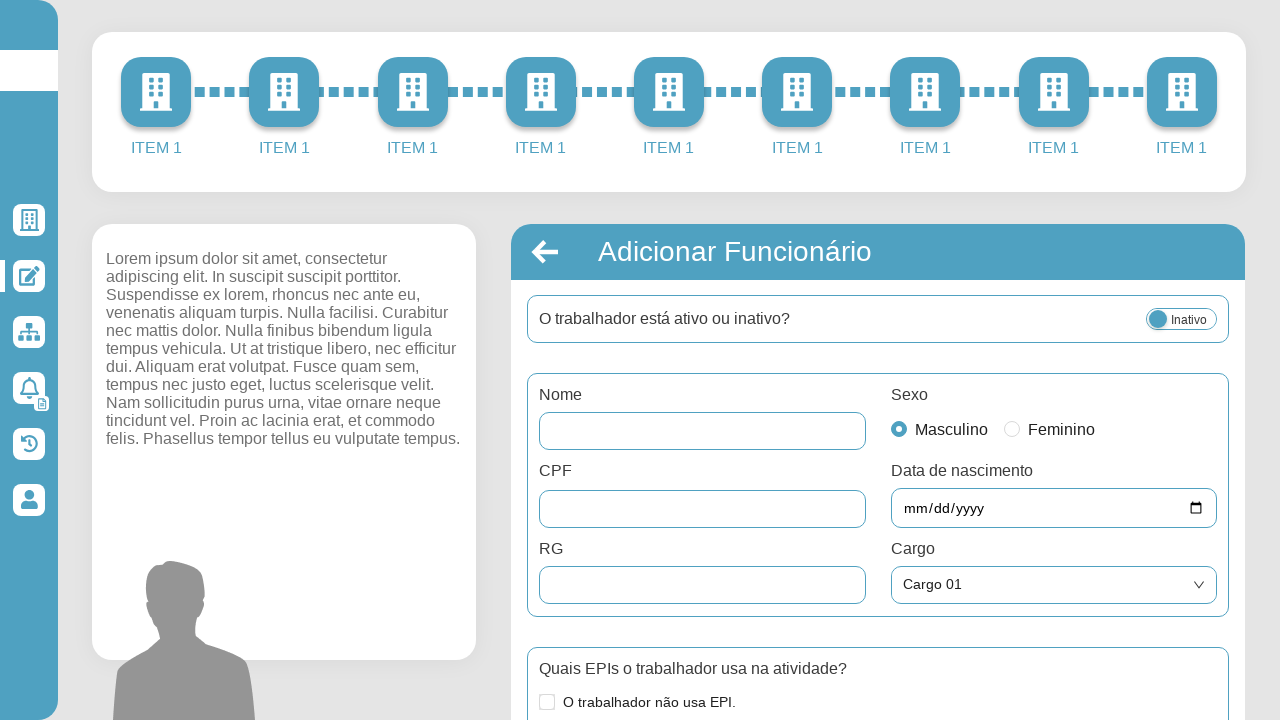

Filled employee name field with 'Maria Santos Oliveira' on input[name="name"]
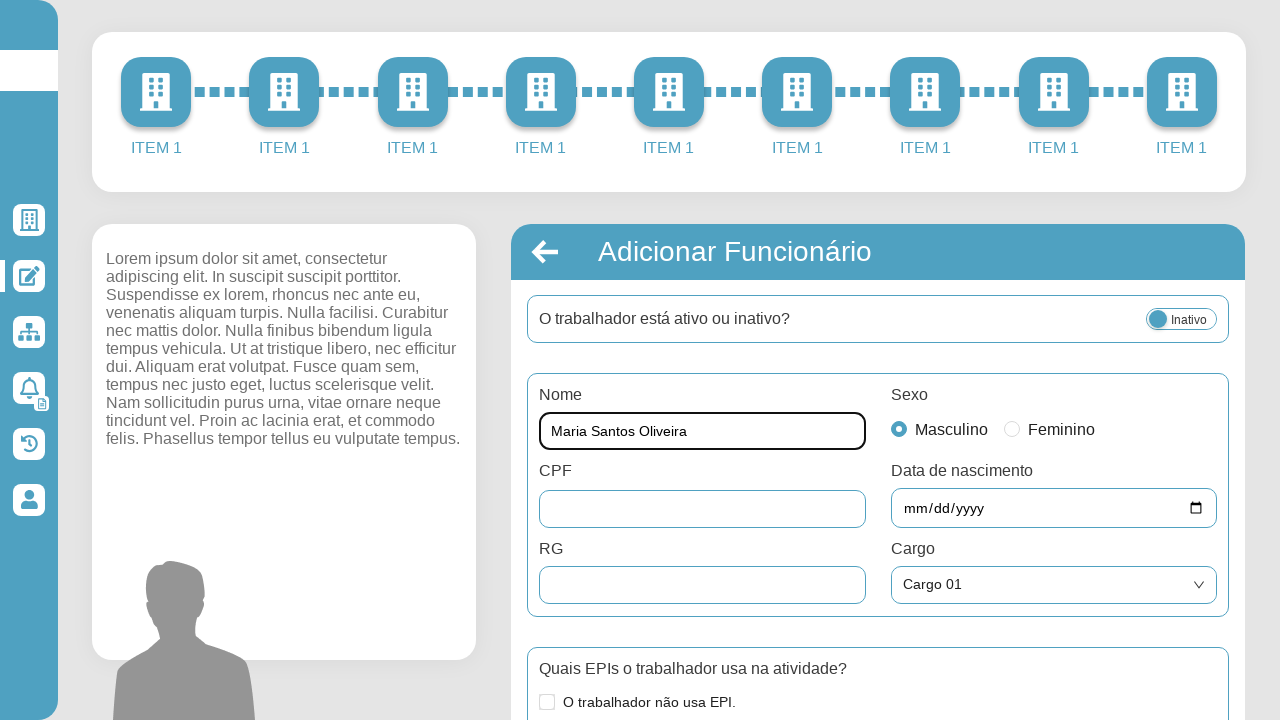

Filled CPF field with '987.654.321-00' on input[name="cpf"]
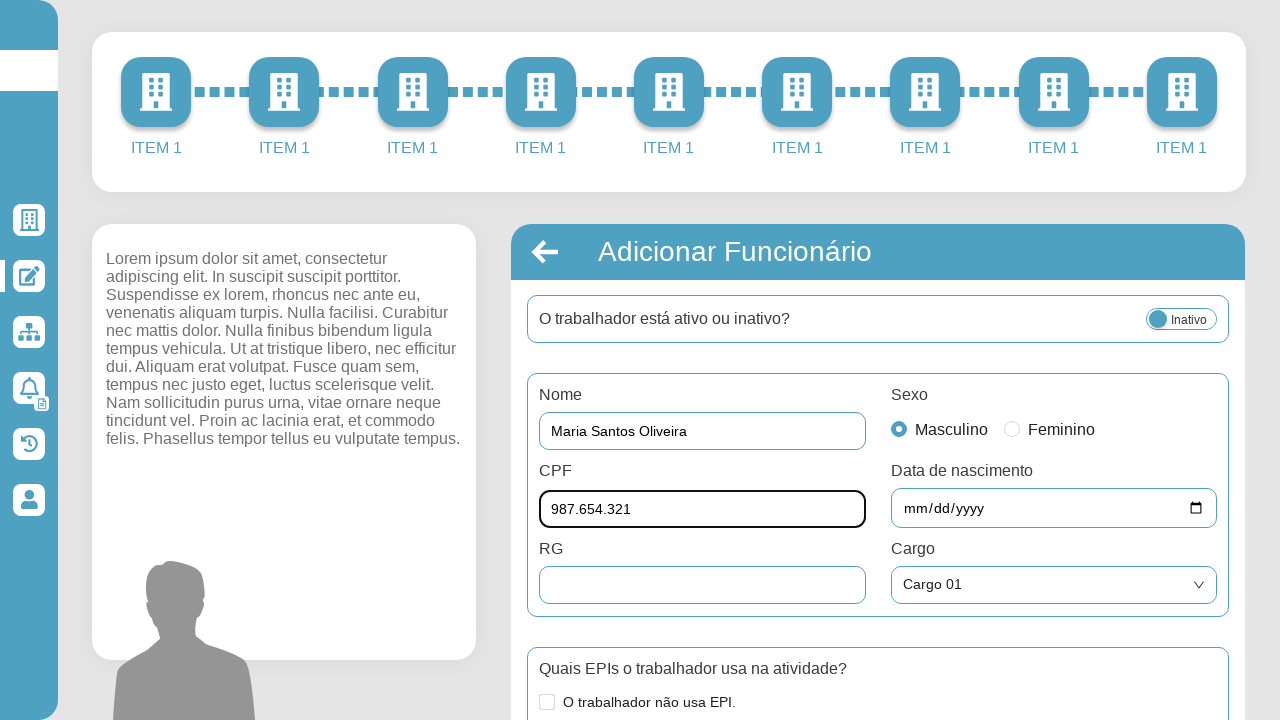

Filled RG field with '98.765.432-1' on input[name="rg"]
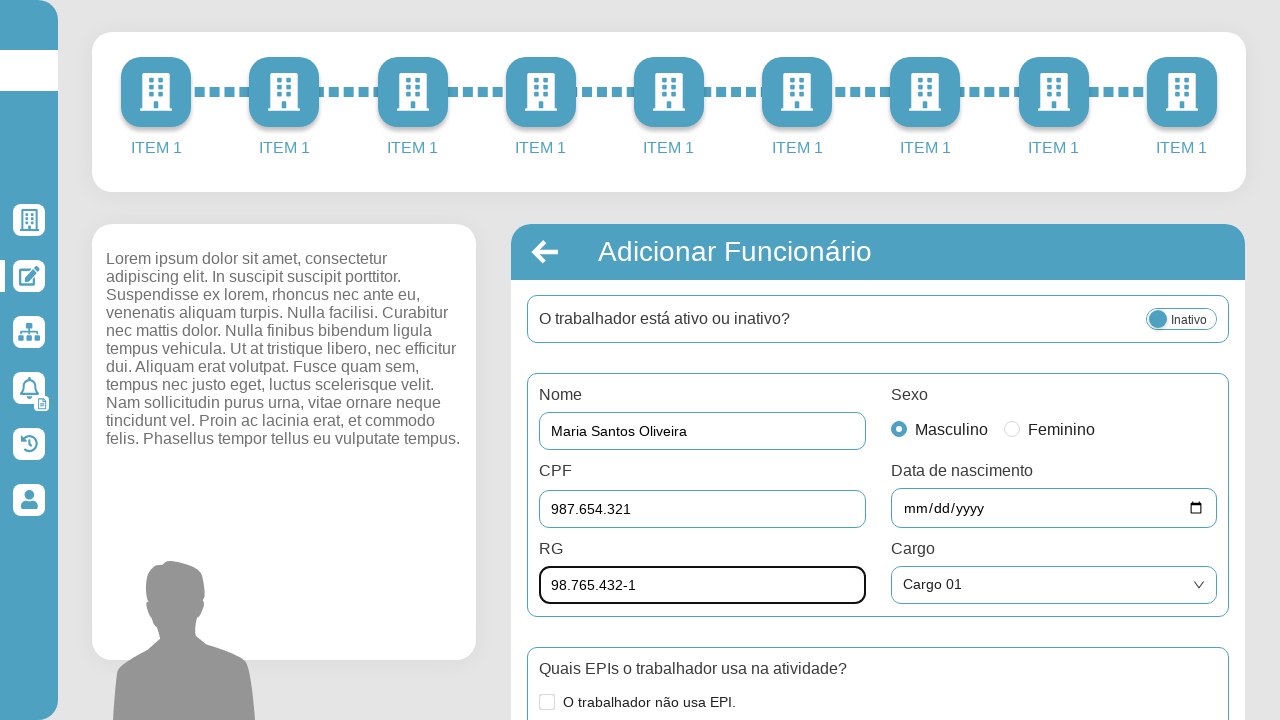

Filled birth date field with '1990-03-22' on input[name="birthDay"]
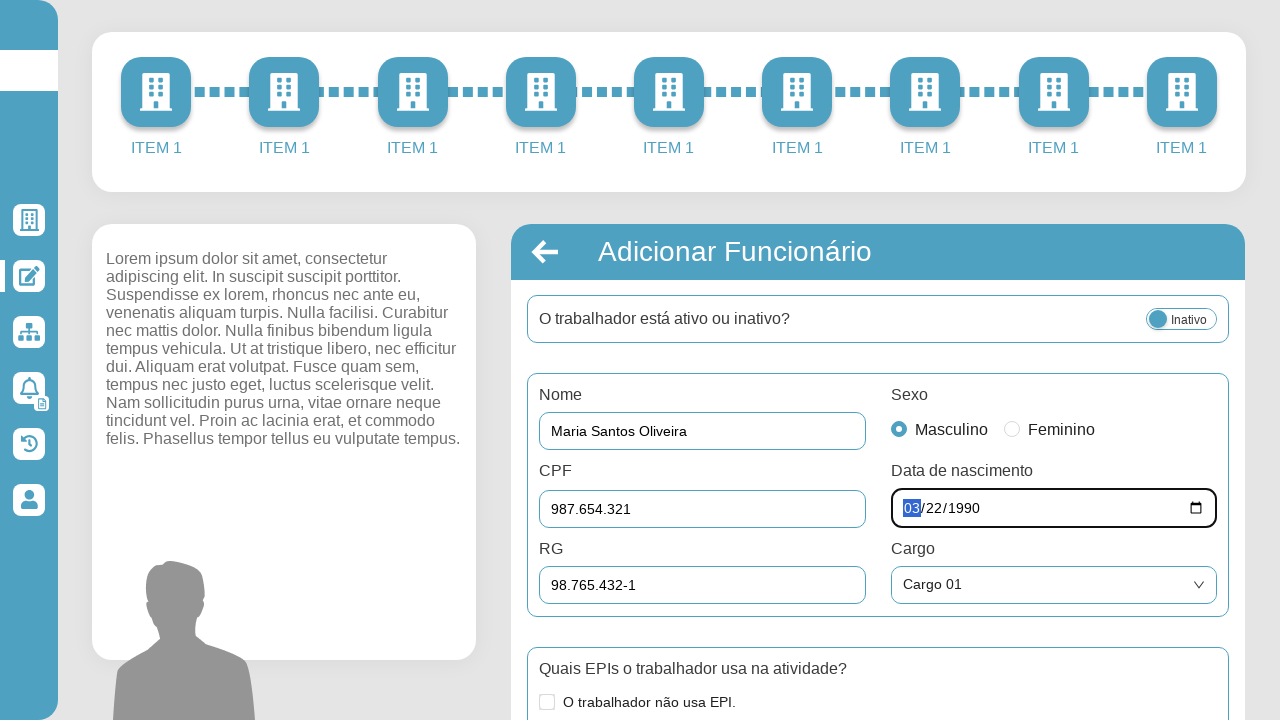

Position (Cargo) dropdown became visible
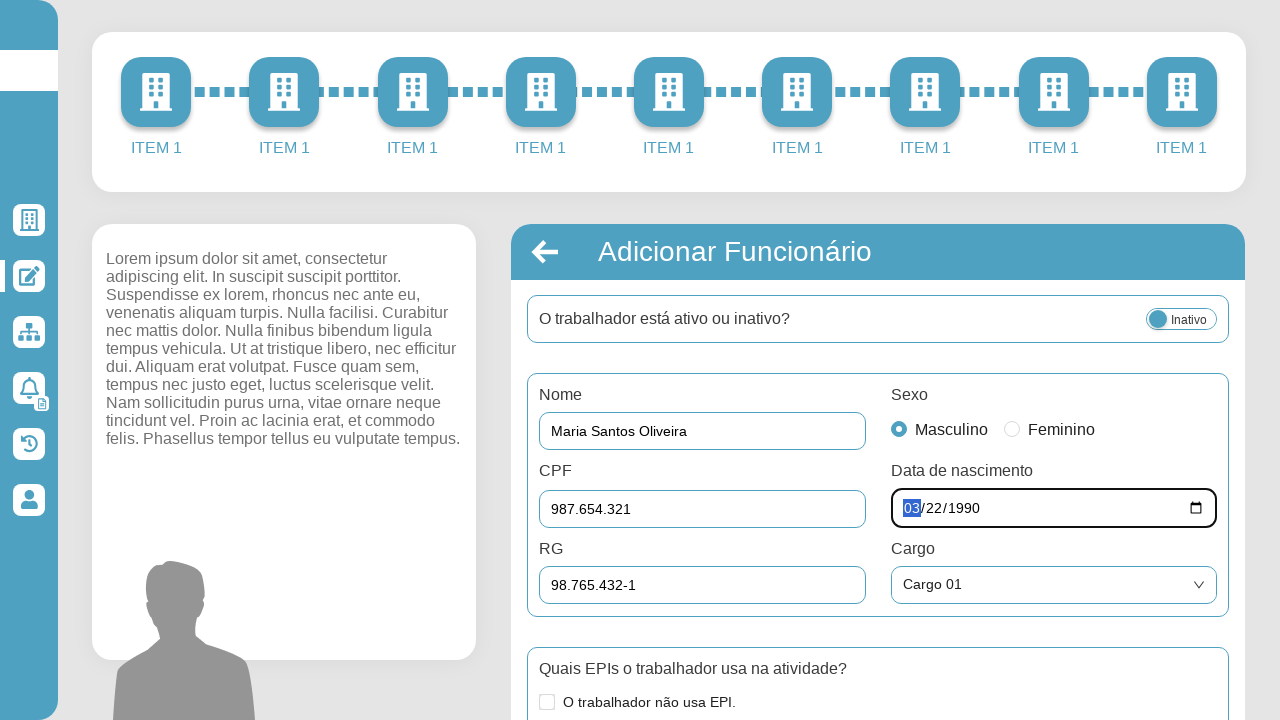

Clicked the Position dropdown to open options at (1054, 585) on div.c-hJlbiD:has(label:has-text("Cargo")) .ant-select-selector
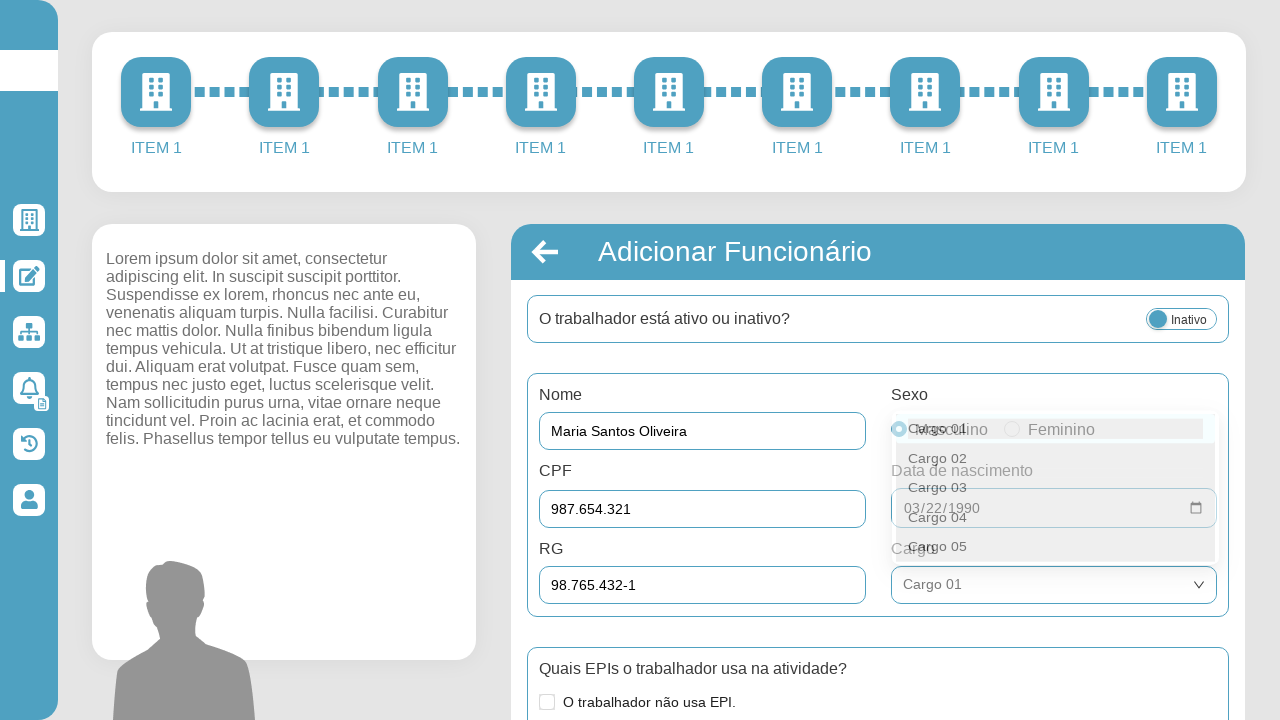

Position option 'Cargo 02' became visible
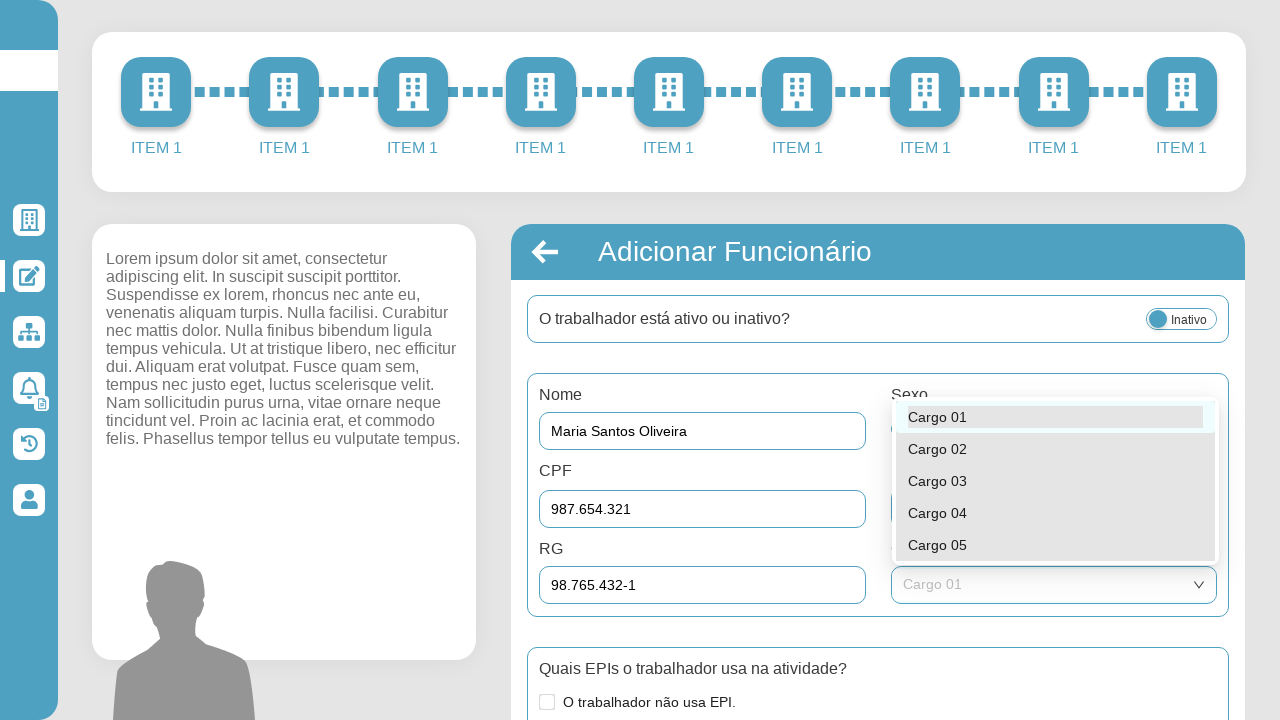

Selected 'Cargo 02' from position dropdown at (1055, 449) on div.ant-select-item-option-content:has-text("Cargo 02")
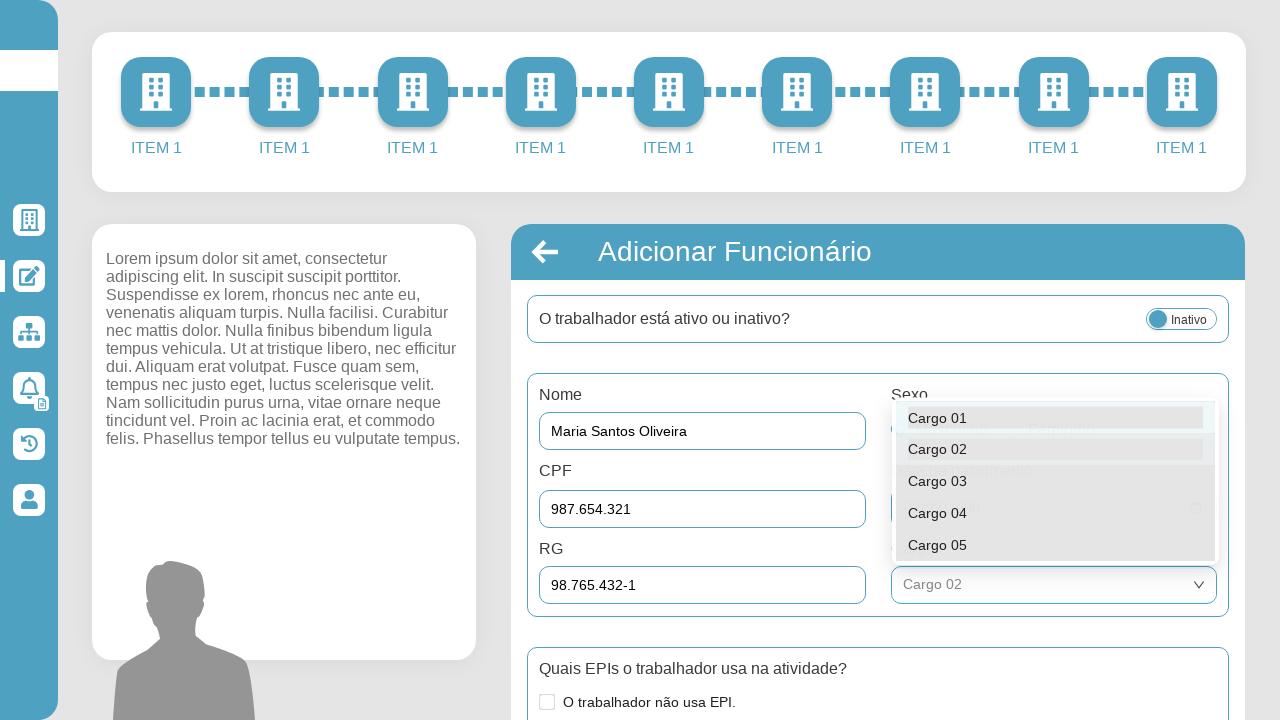

Gender selection (male) radio button became visible
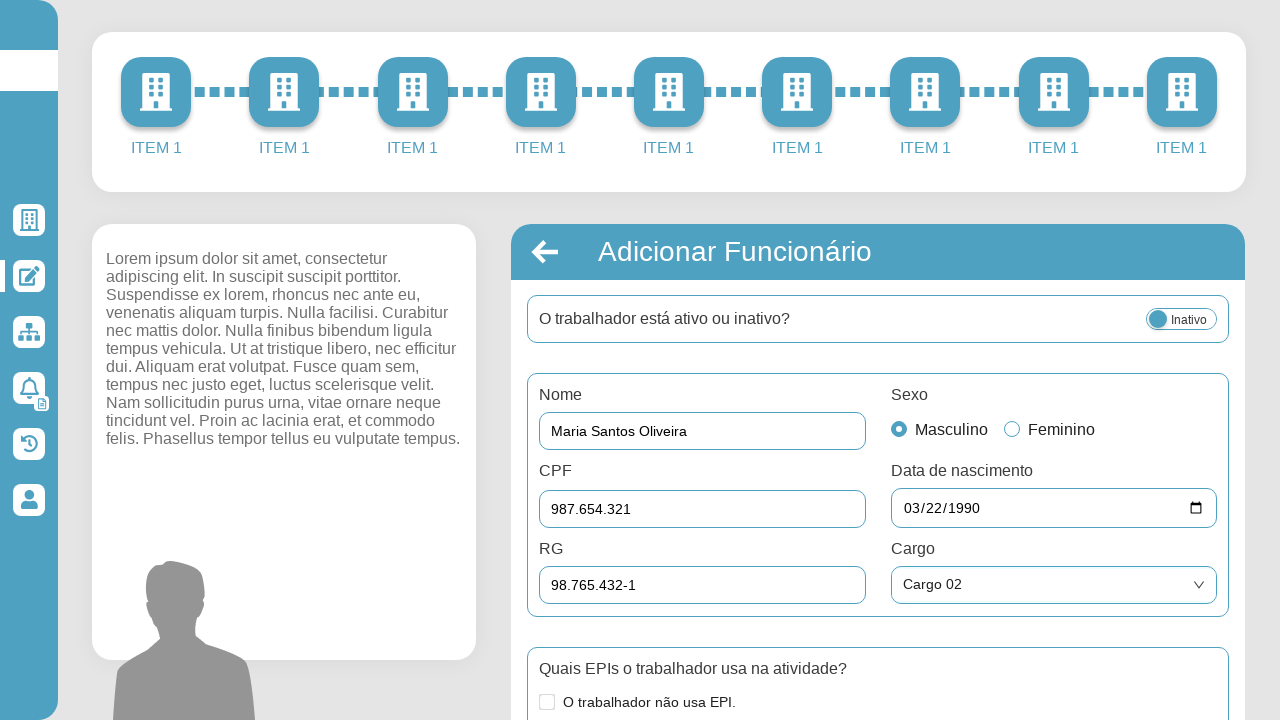

Selected male gender option at (898, 429) on input.ant-radio-input[value="masculino"]
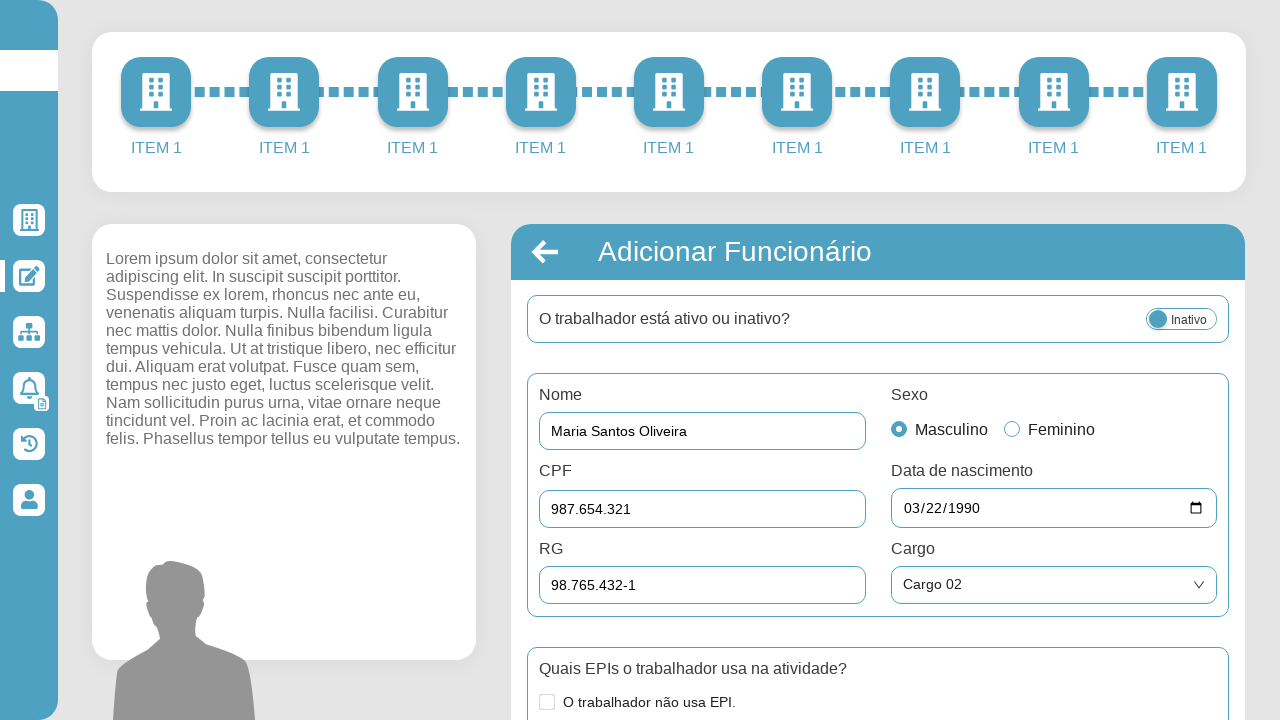

Checked the 'Worker does not use EPI' checkbox at (547, 702) on label.ant-checkbox-wrapper:has-text("O trabalhador não usa EPI.") input.ant-chec
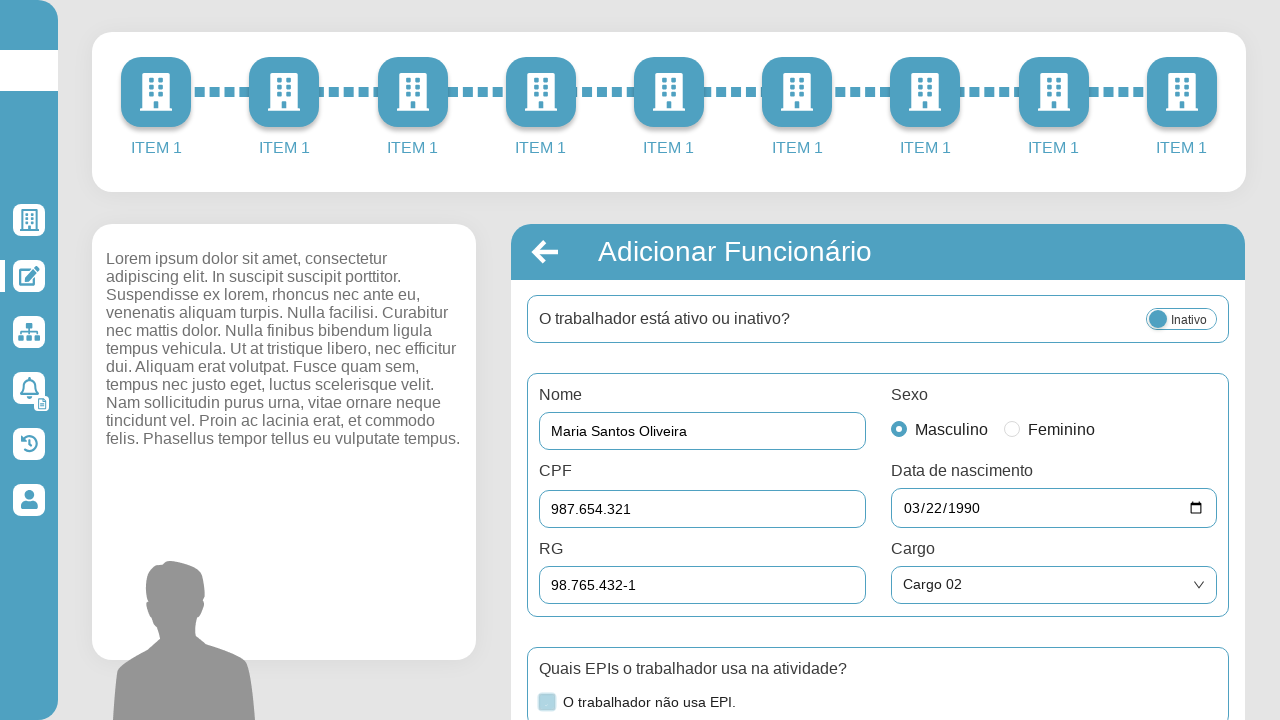

Clicked the Save button to submit the form at (878, 668) on button.save[type="submit"]:has-text("Salvar")
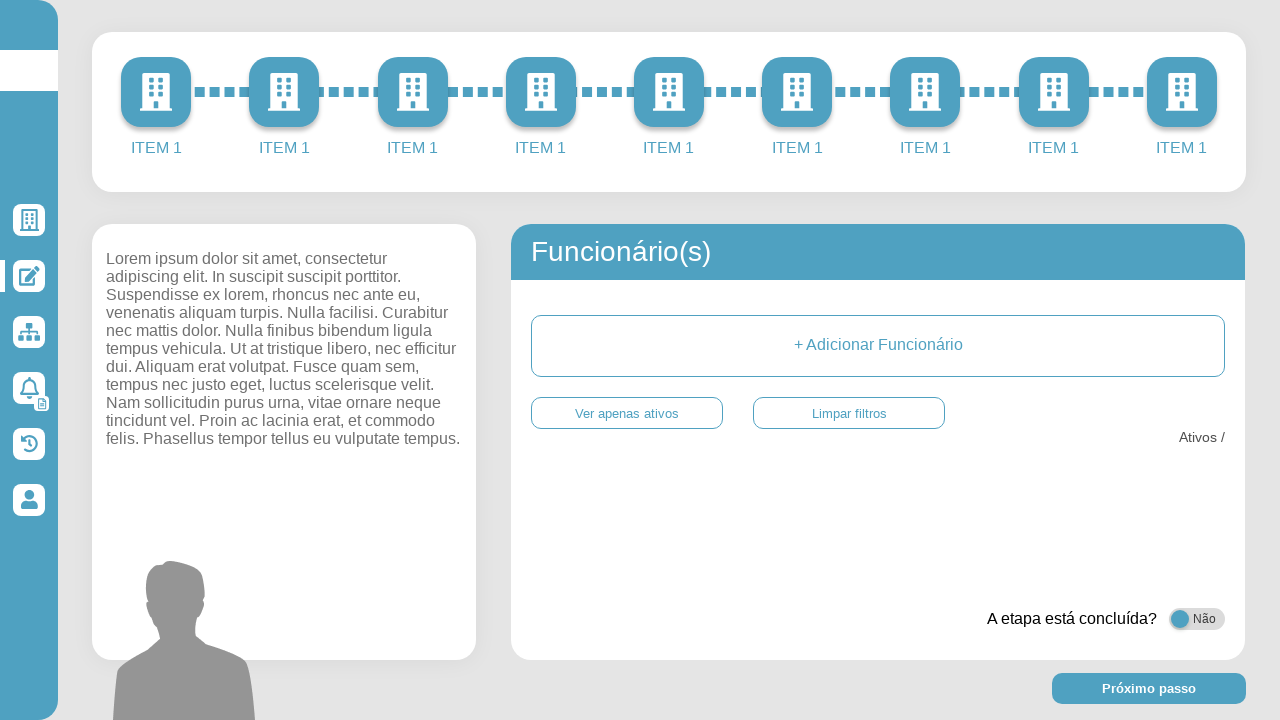

Employee record saved successfully and form closed
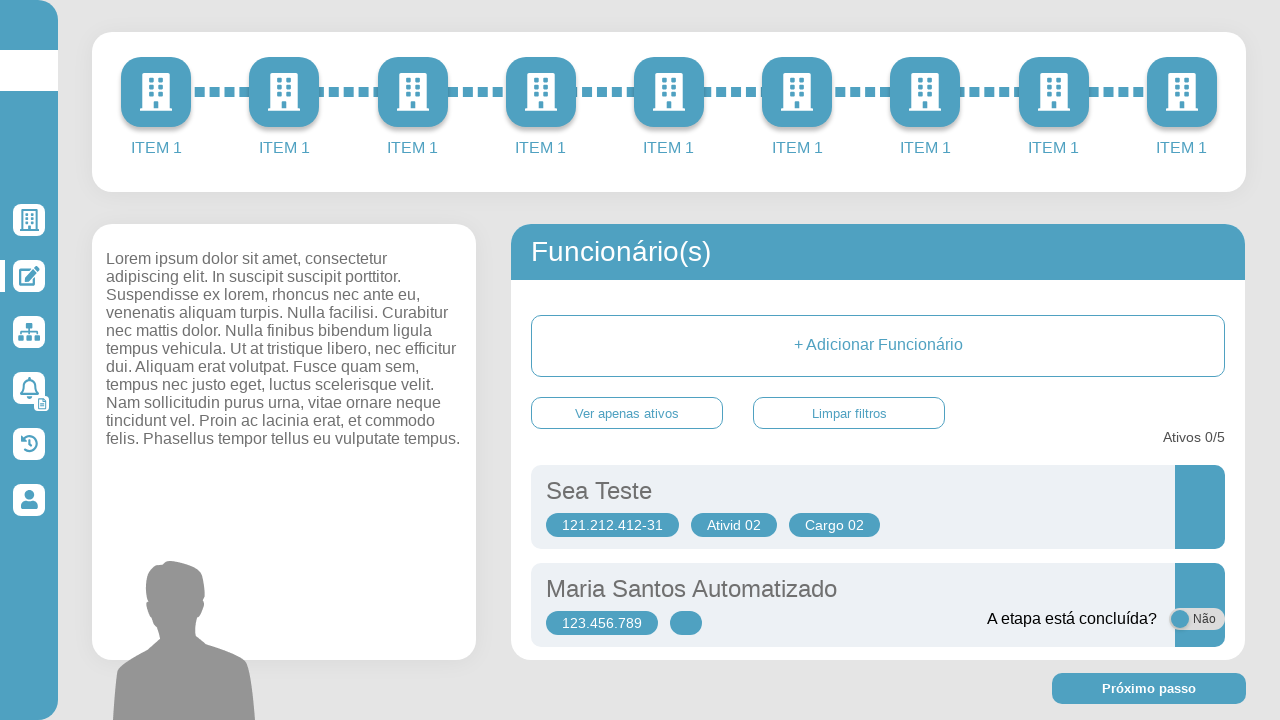

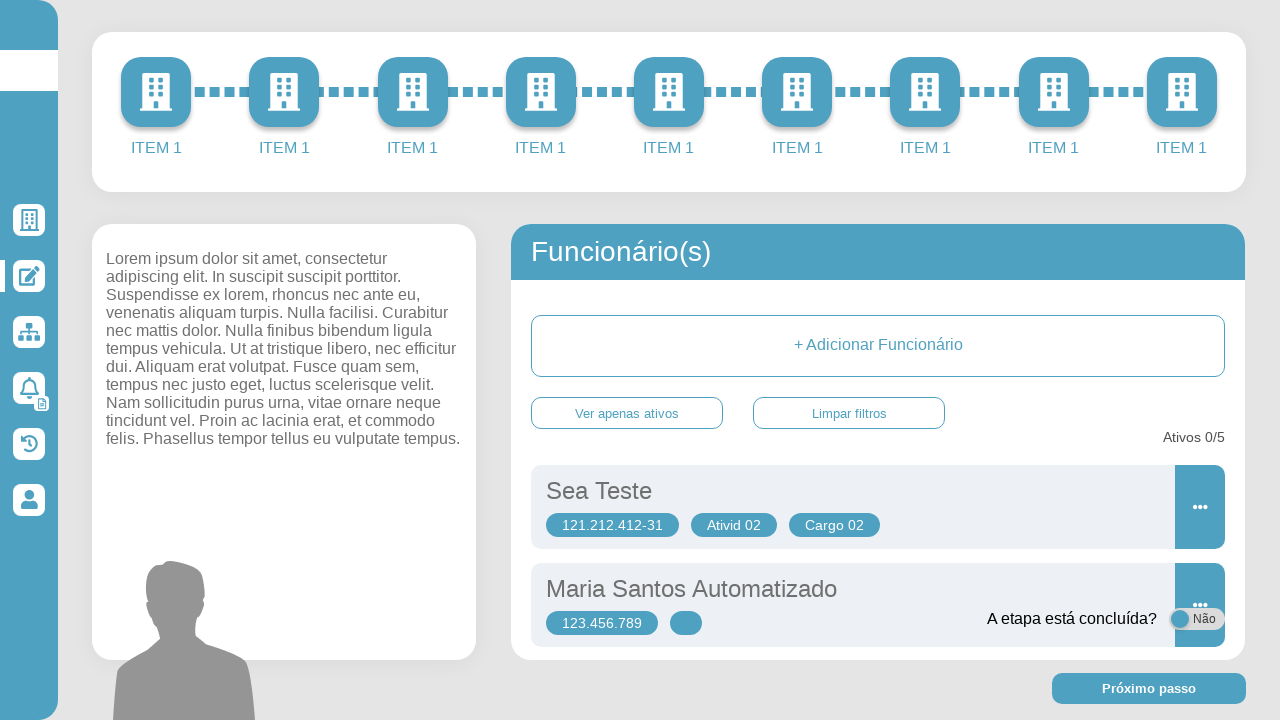